Tests that clicking on the Checkboxes link navigates to the correct URL containing '/checkboxes'

Starting URL: https://the-internet.herokuapp.com/

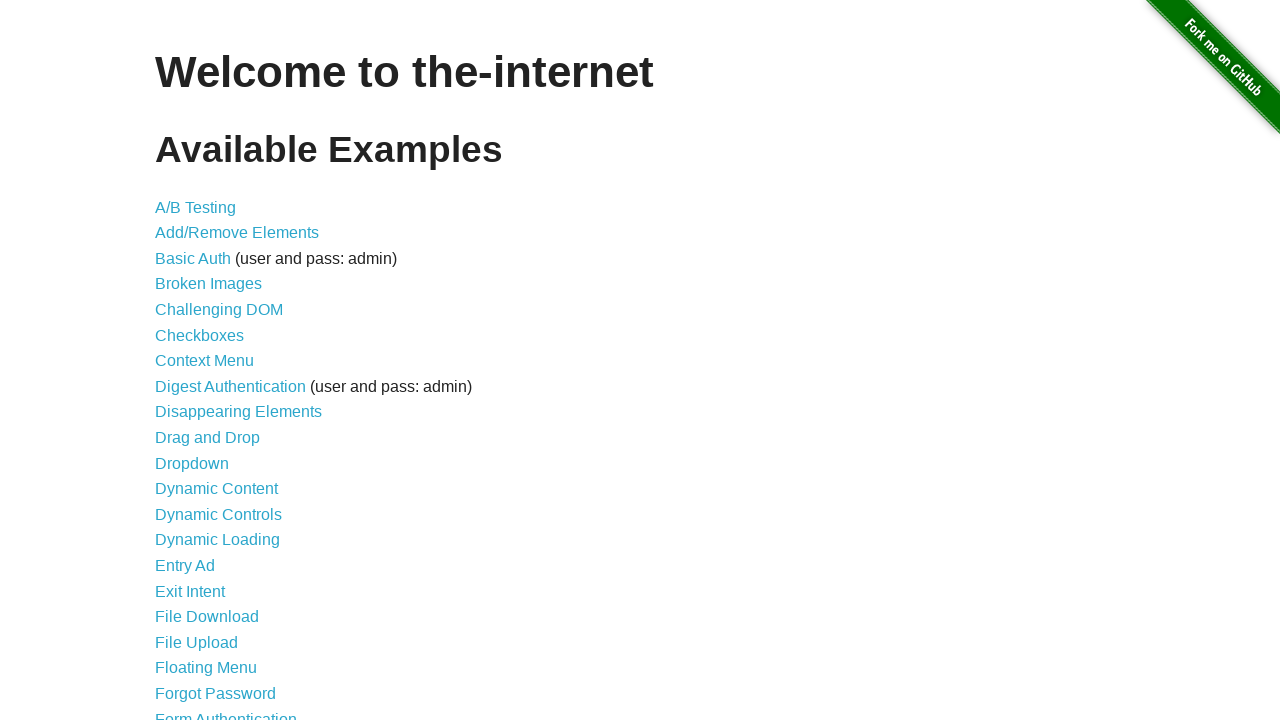

Clicked on Checkboxes link at (200, 335) on a:text('Checkboxes')
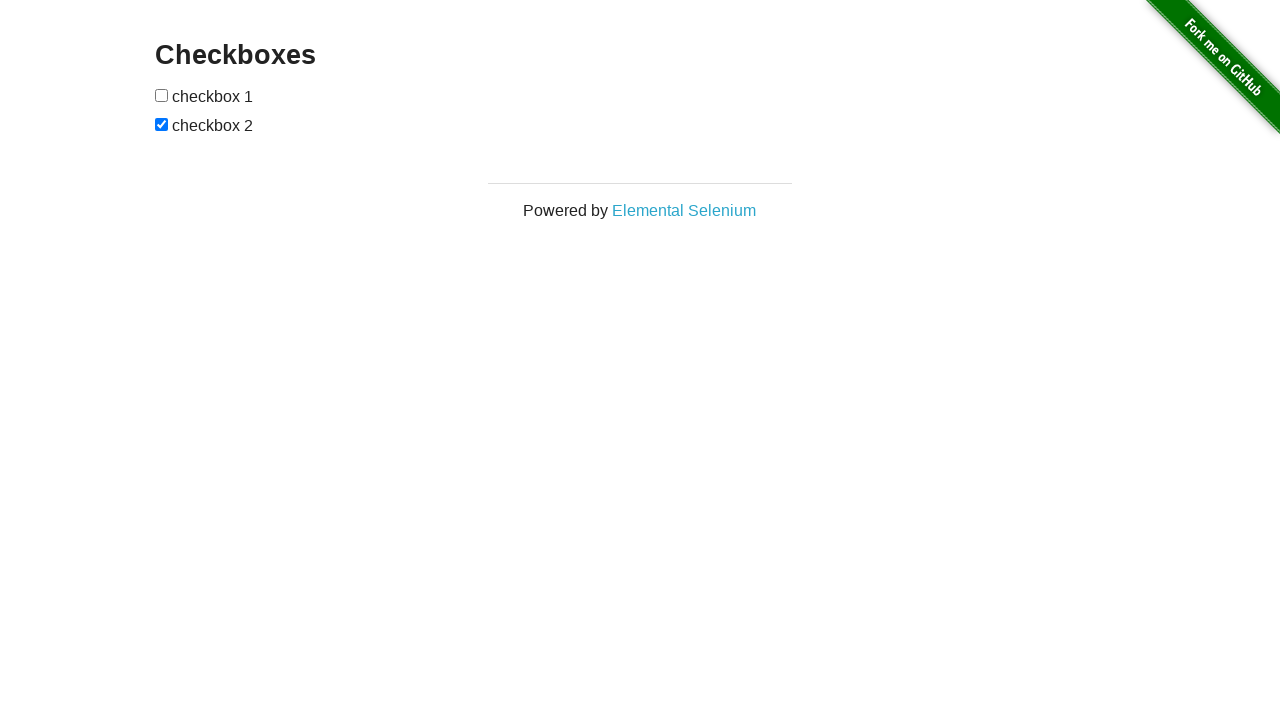

Verified that URL contains '/checkboxes' path
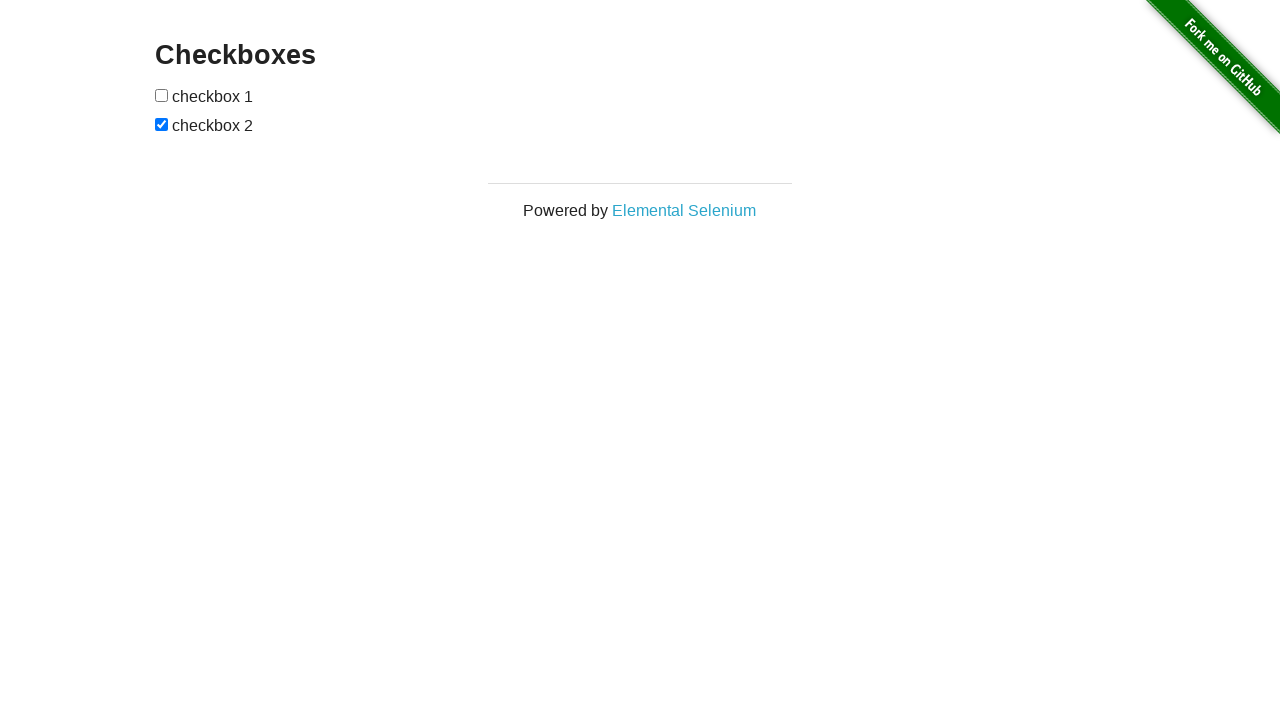

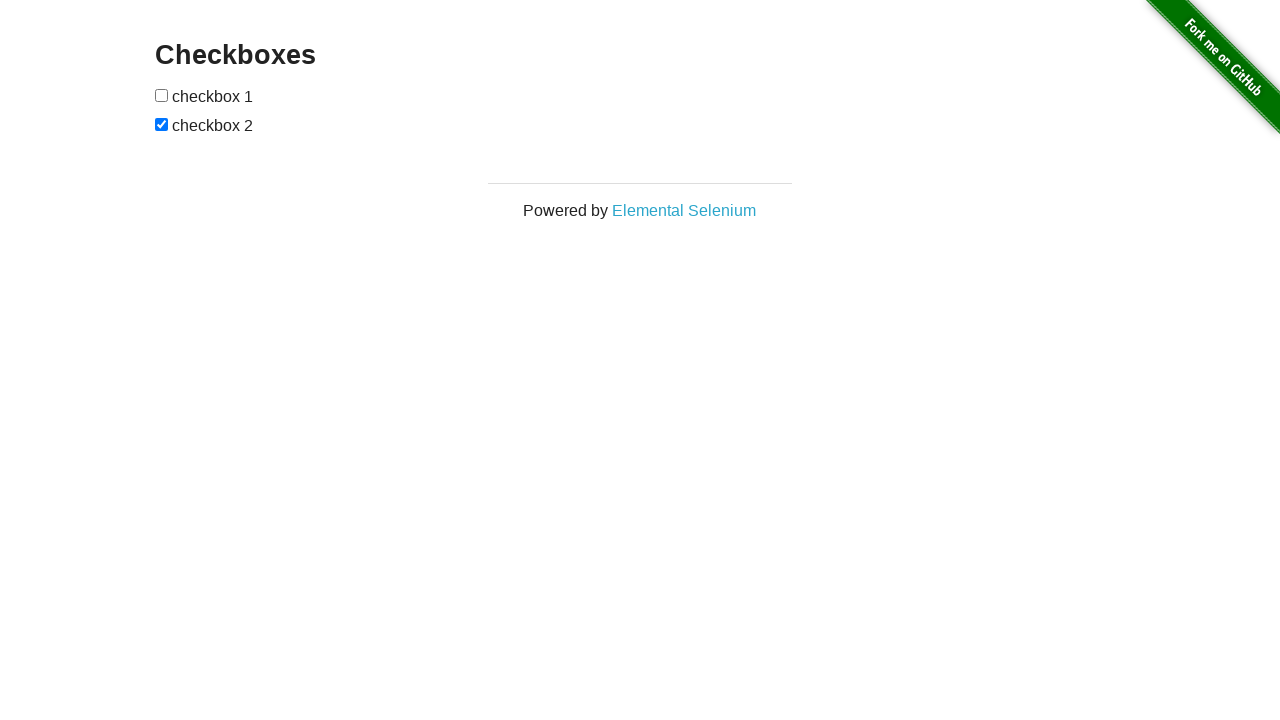